Tests drag and drop functionality by dragging an element and dropping it onto a target element within an iframe

Starting URL: https://jqueryui.com/droppable/

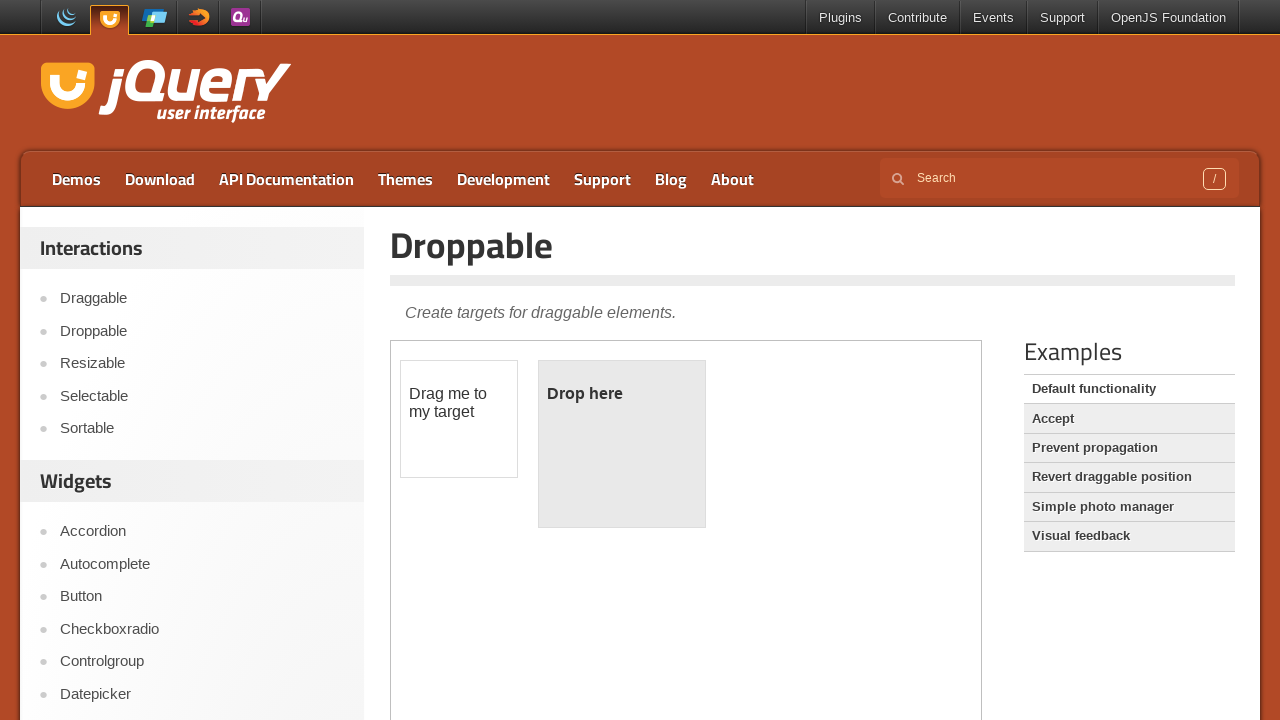

Located the demo iframe
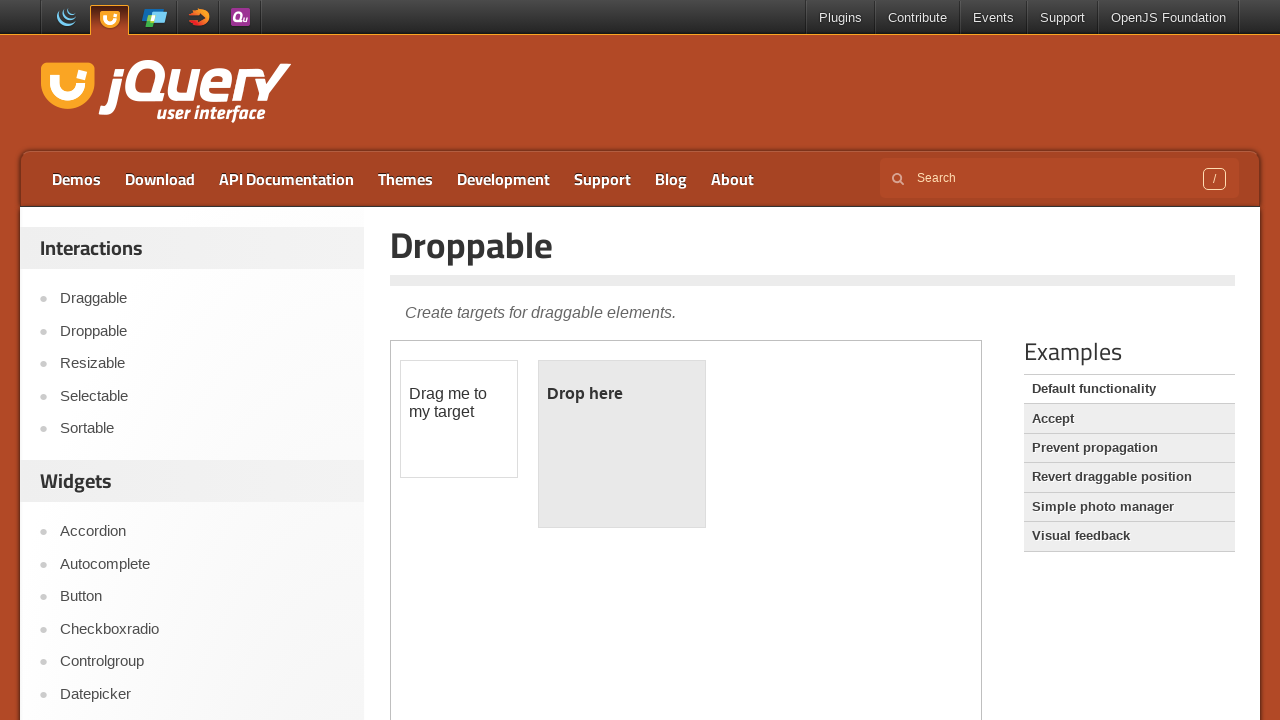

Located the draggable element within the iframe
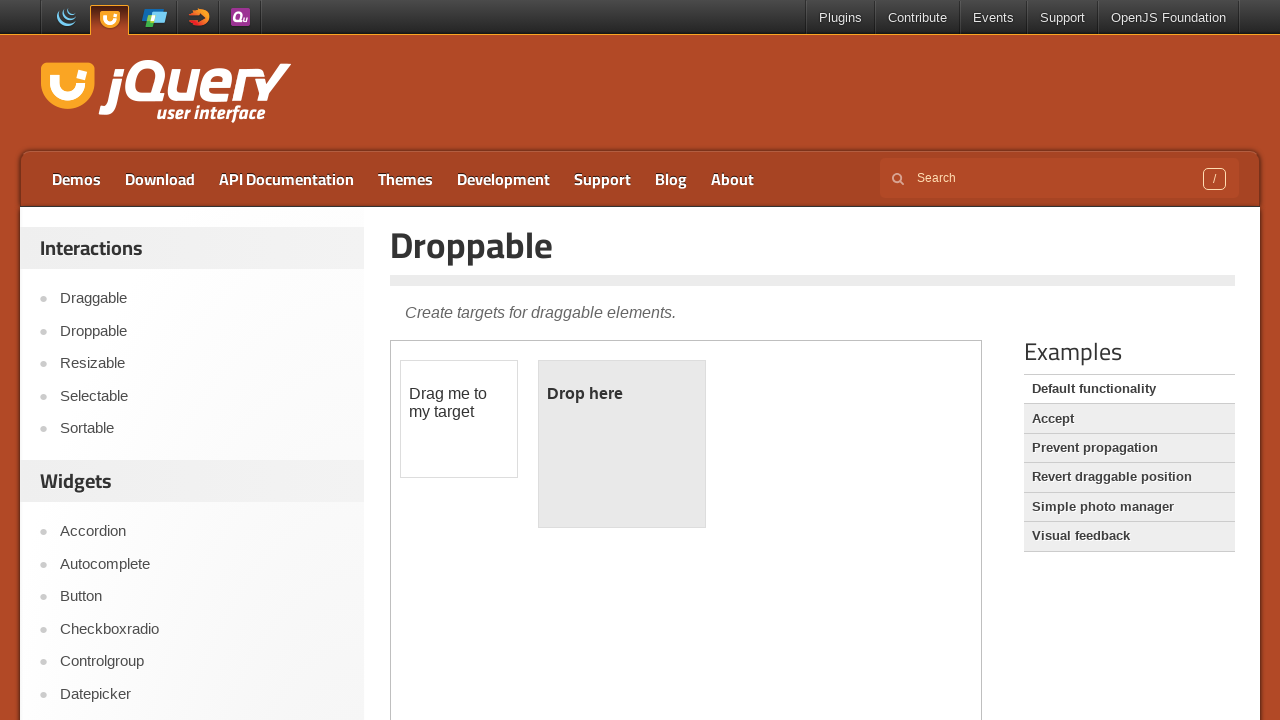

Located the droppable target element within the iframe
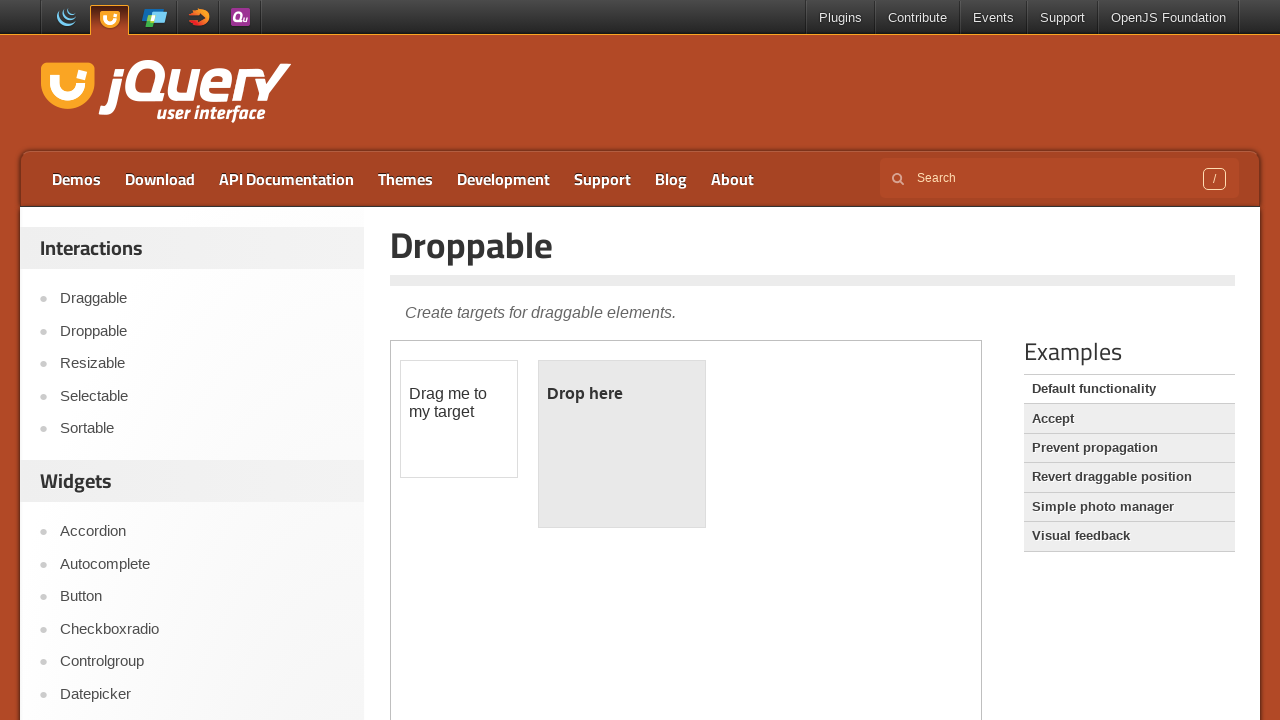

Dragged the draggable element and dropped it onto the droppable target at (622, 444)
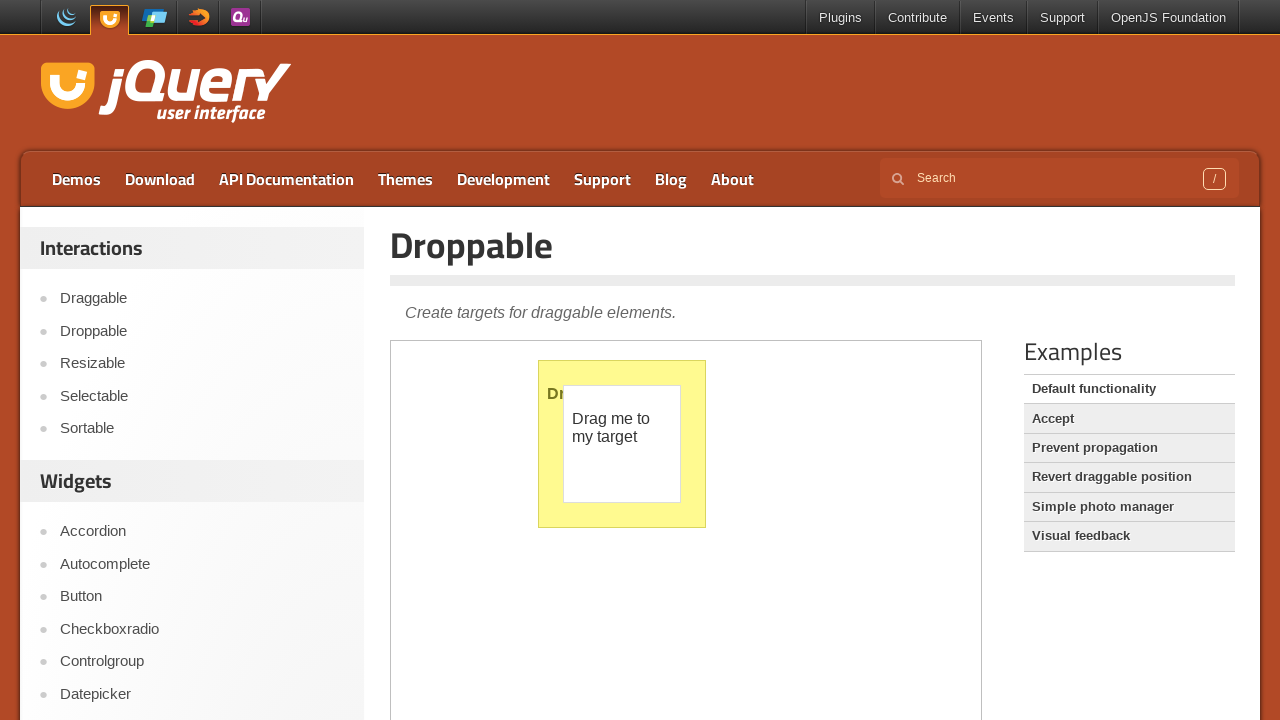

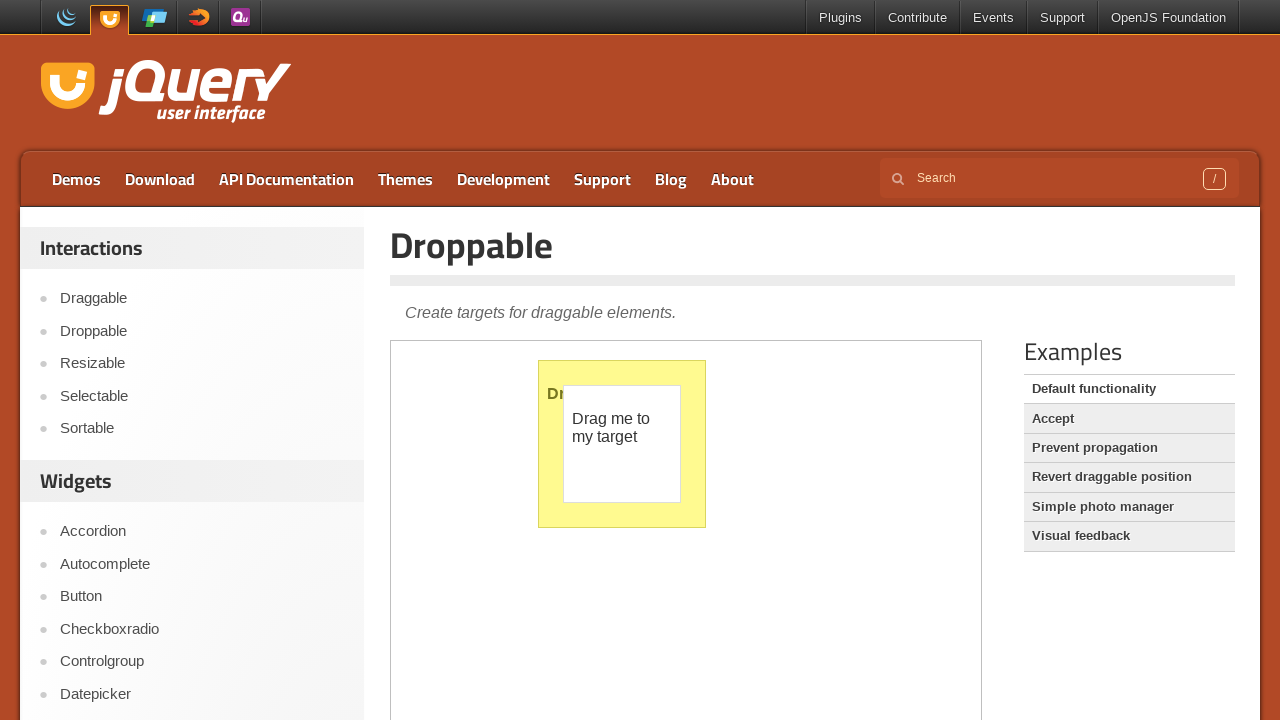